Tests form interaction on a practice site by filling a name input field with "john" and clicking the male radio button

Starting URL: https://testautomationpractice.blogspot.com/

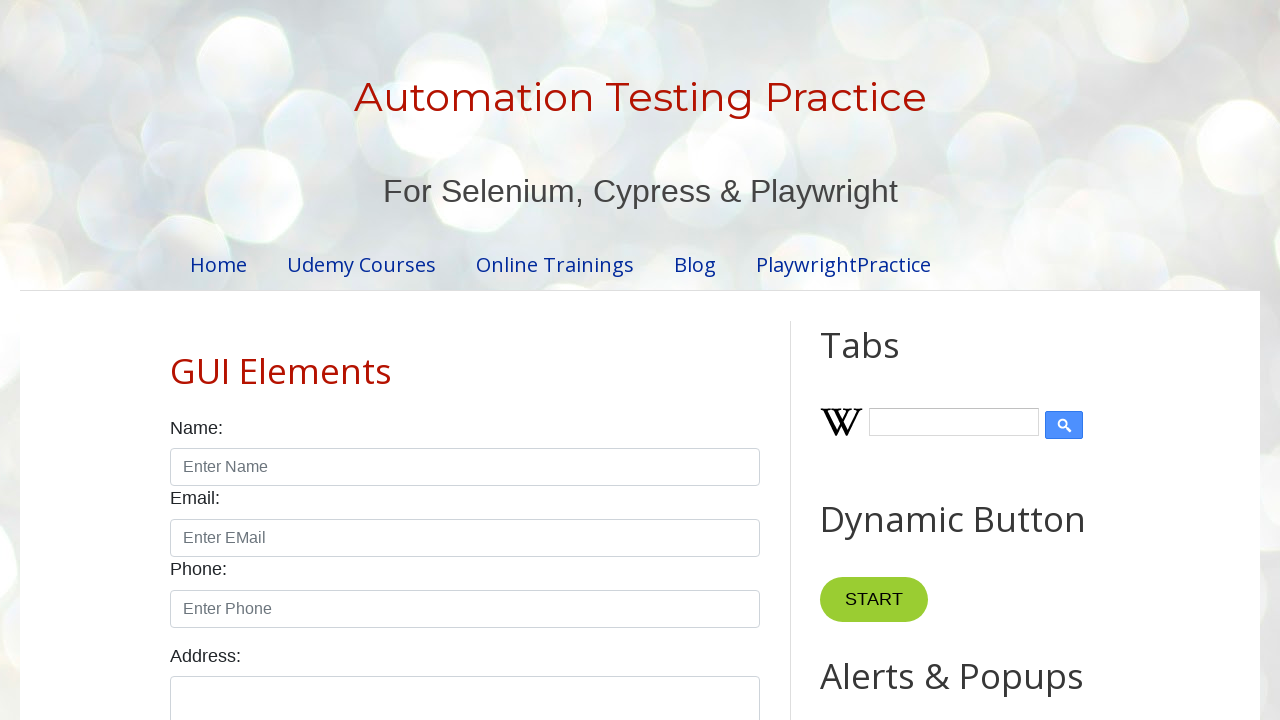

Filled name input field with 'john' on input#name
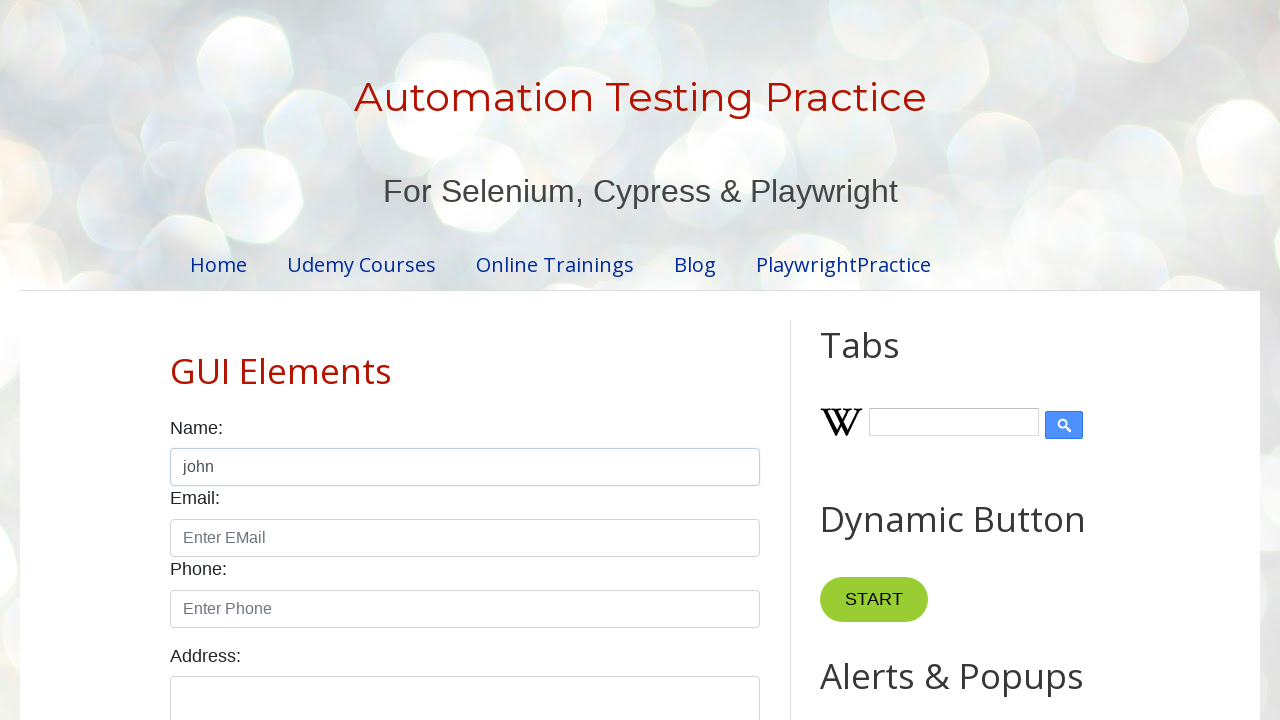

Clicked male radio button at (176, 360) on input#male
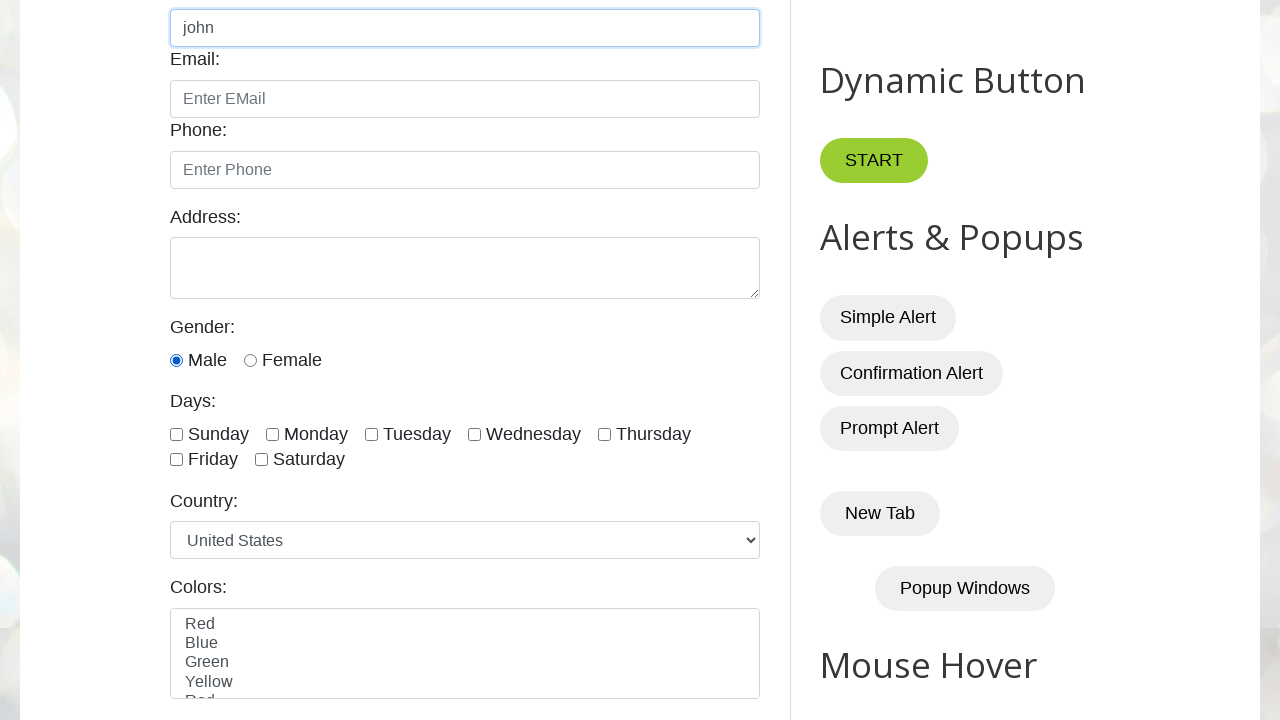

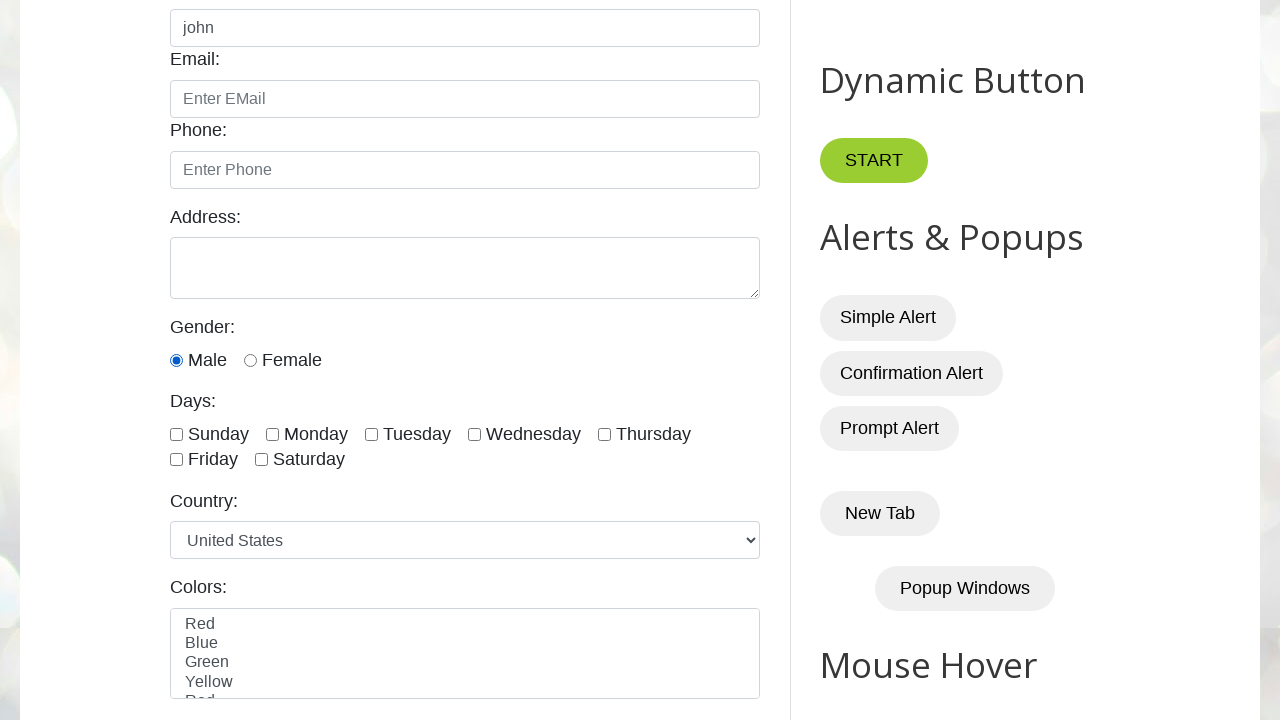